Tests that correct error message is shown when logging in with invalid credentials

Starting URL: https://the-internet.herokuapp.com/

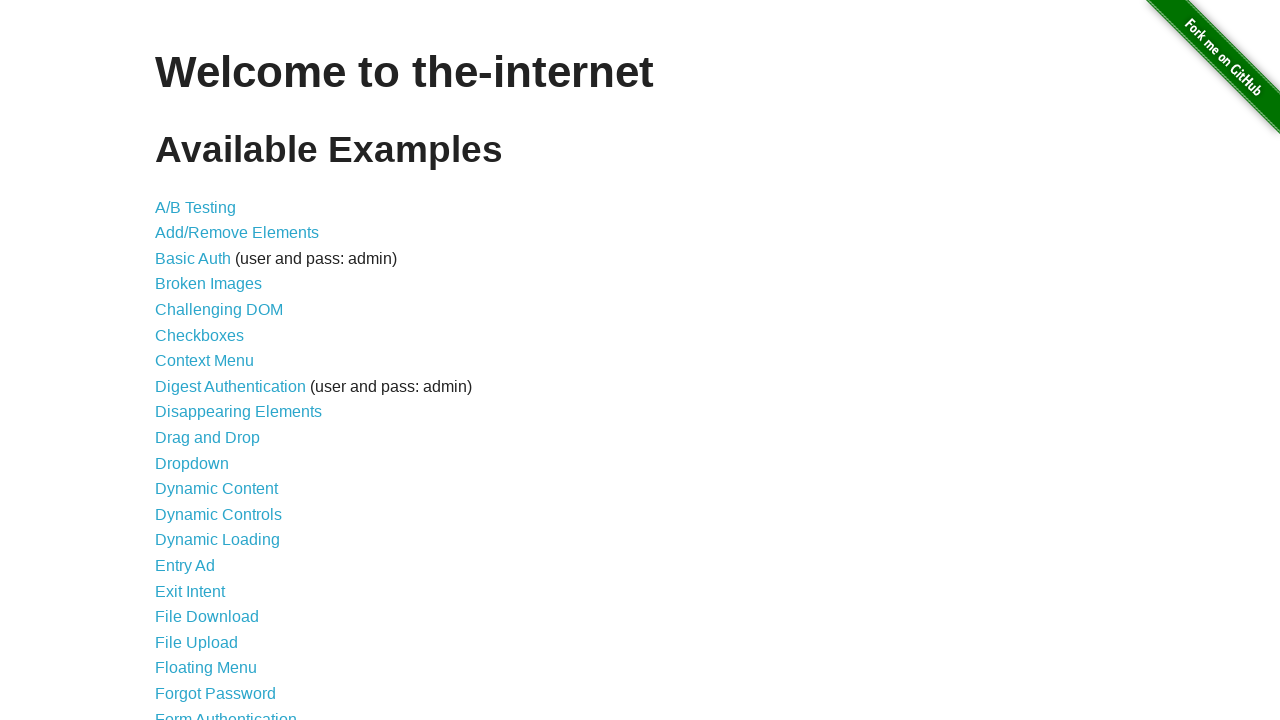

Clicked on Form Authentication link at (226, 712) on text=Form Authentication
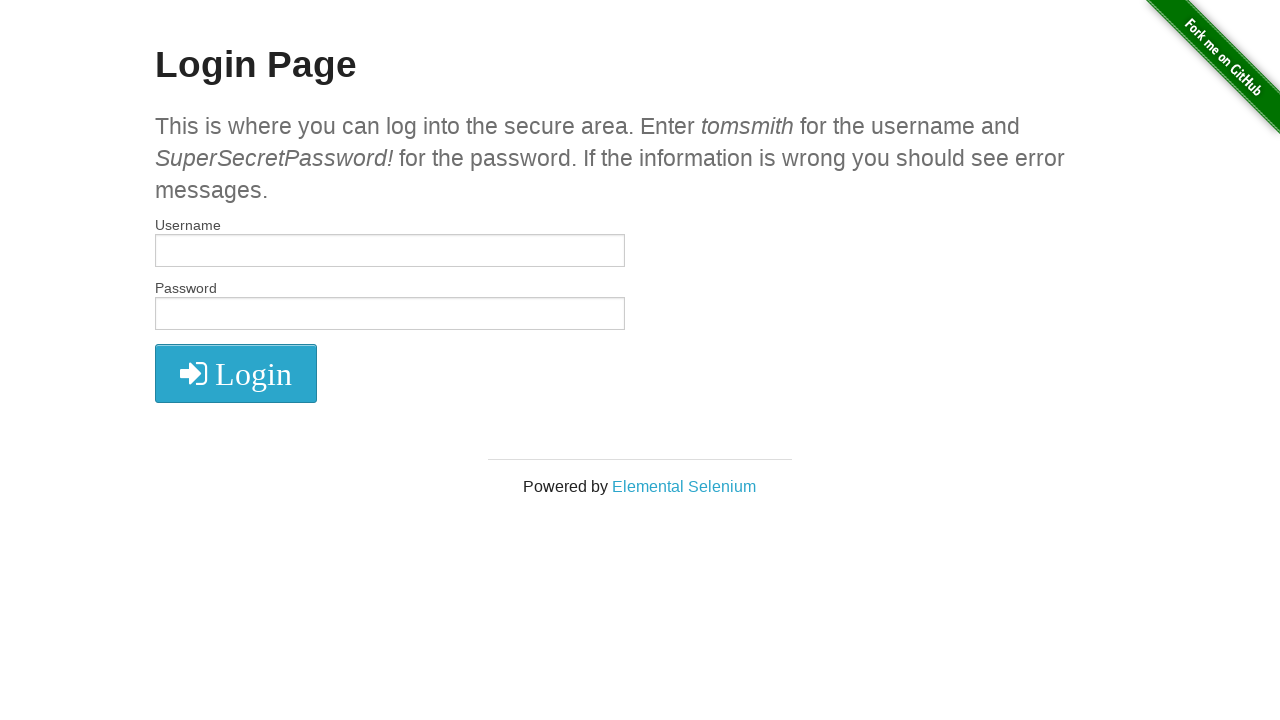

Filled username field with invalid credentials (invaliduser123) on //*[@id='username']
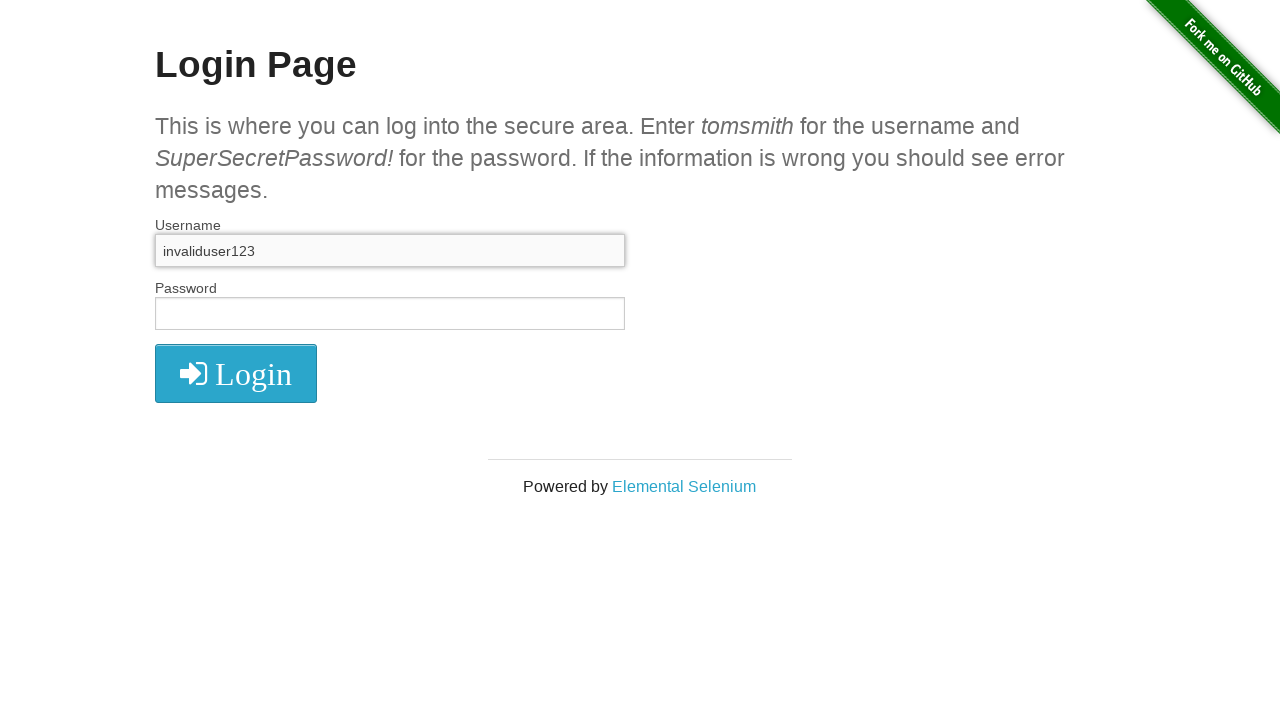

Filled password field with invalid credentials (wrongpass456) on //*[@id='password']
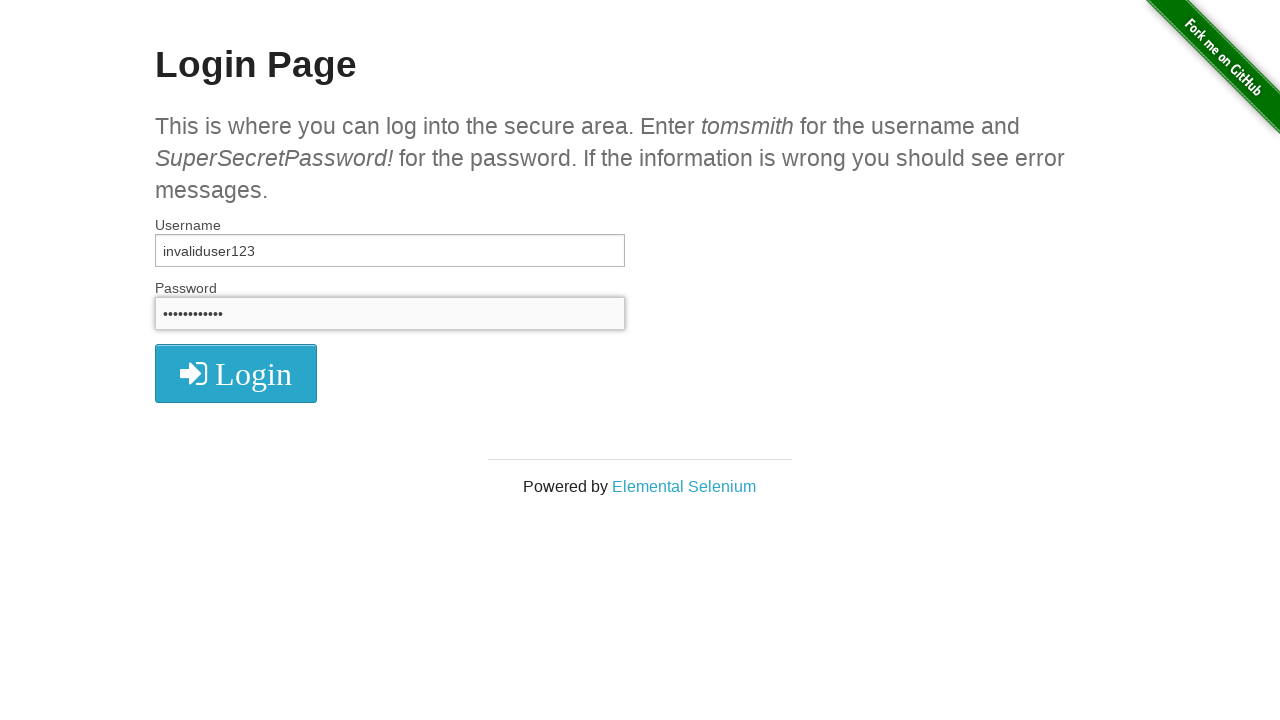

Clicked login button at (236, 373) on xpath=//*[@class='radius']
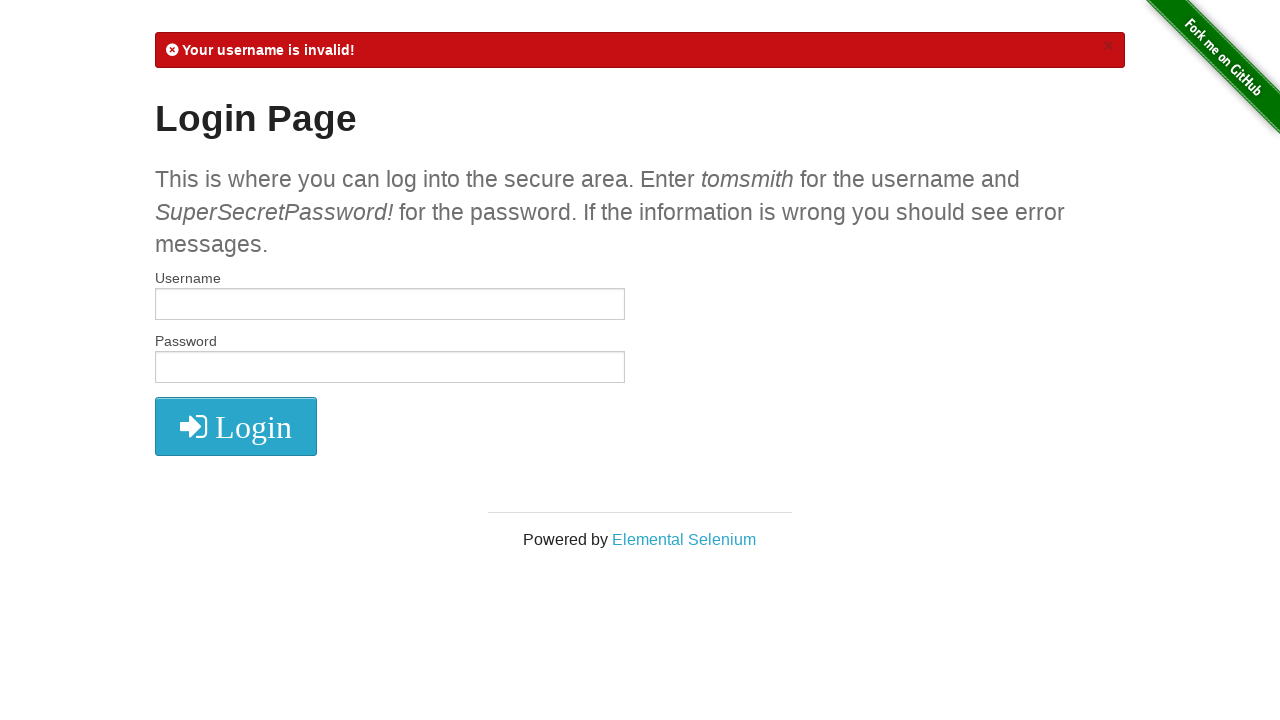

Retrieved error message from page
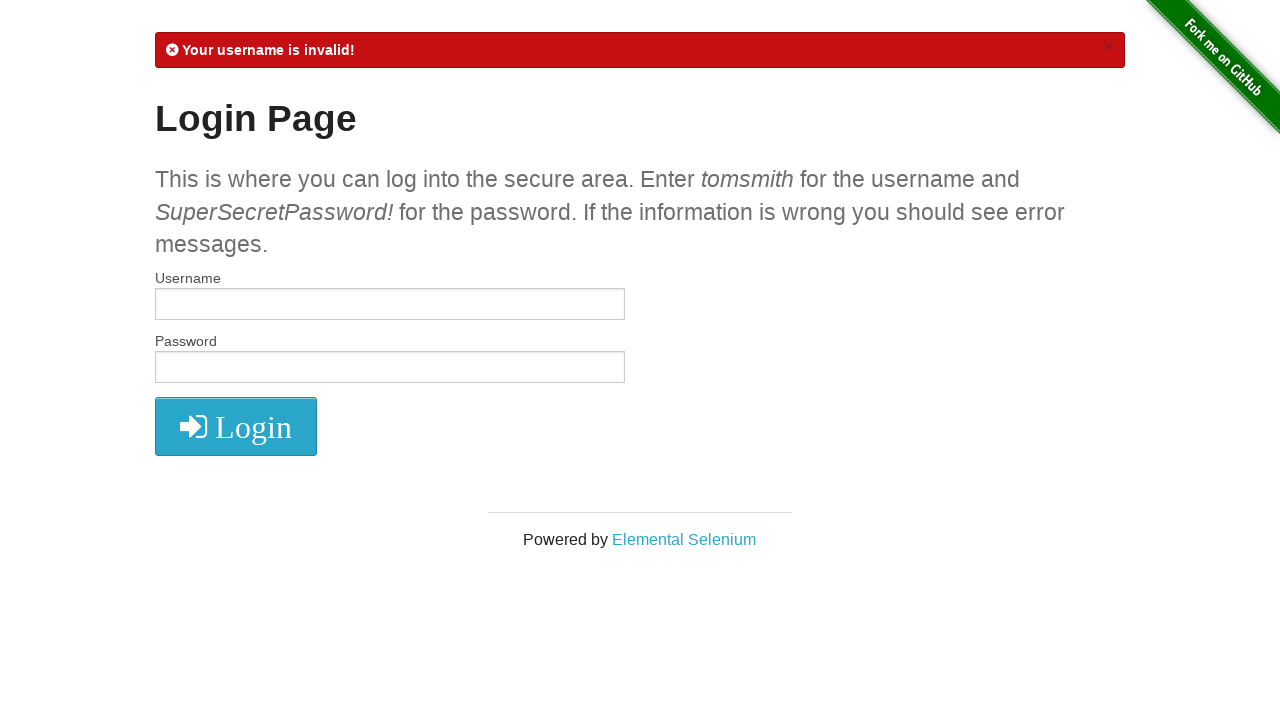

Verified error message contains expected text: 'Your username is invalid!'
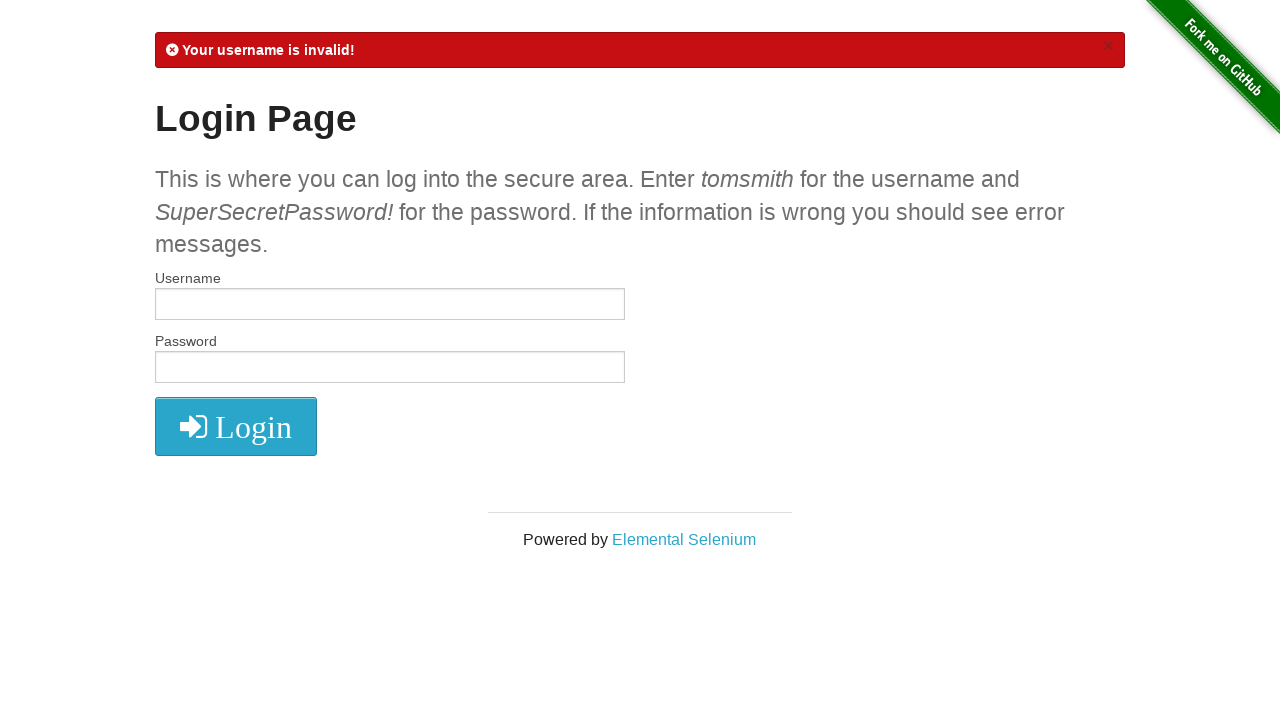

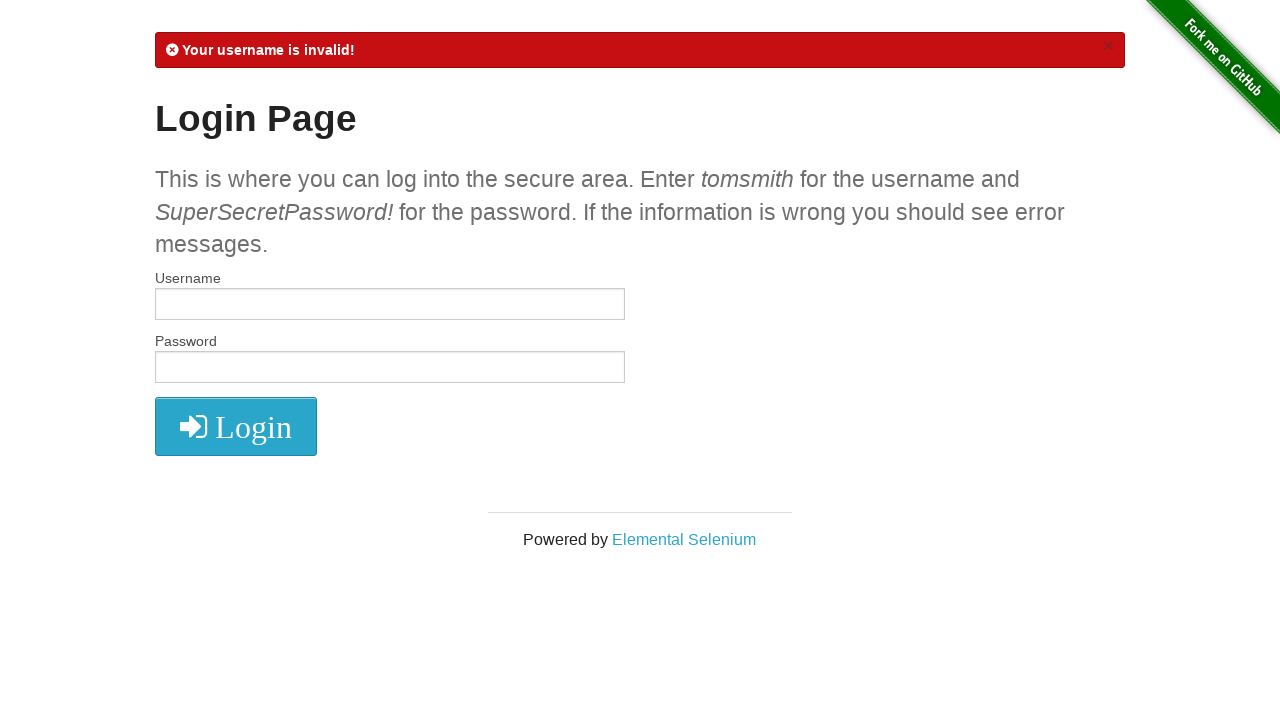